Tests finding a link by partial text (calculated from a math formula), clicking it, then filling out a form with personal information (first name, last name, city, country) and submitting it.

Starting URL: http://suninjuly.github.io/find_link_text

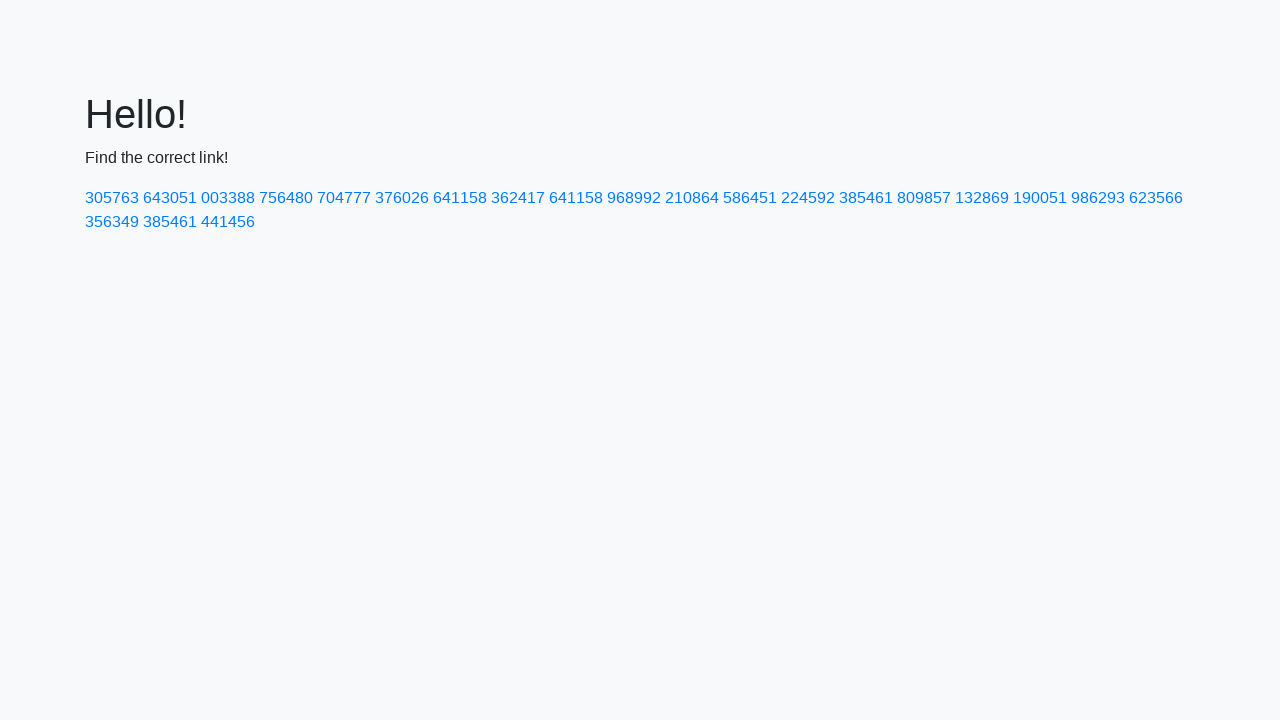

Clicked link with calculated text '224592' at (808, 198) on a:text-matches('224592')
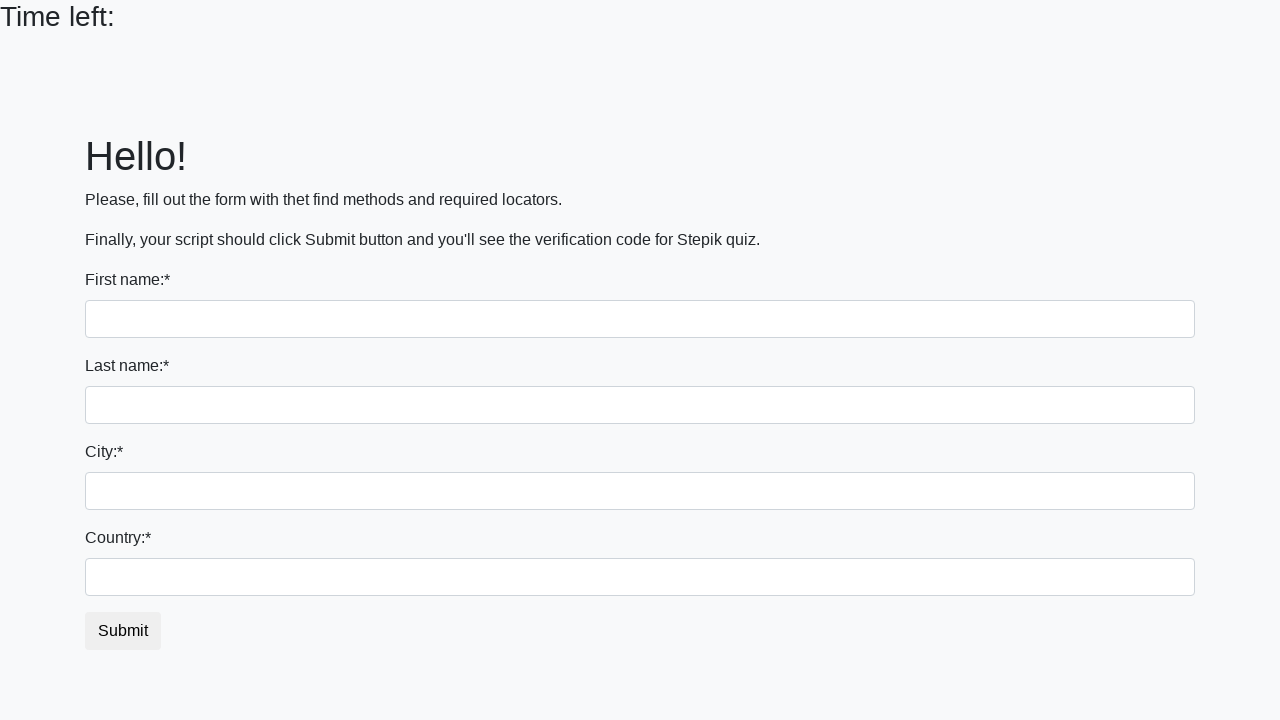

Filled first name field with 'Ivan' on input
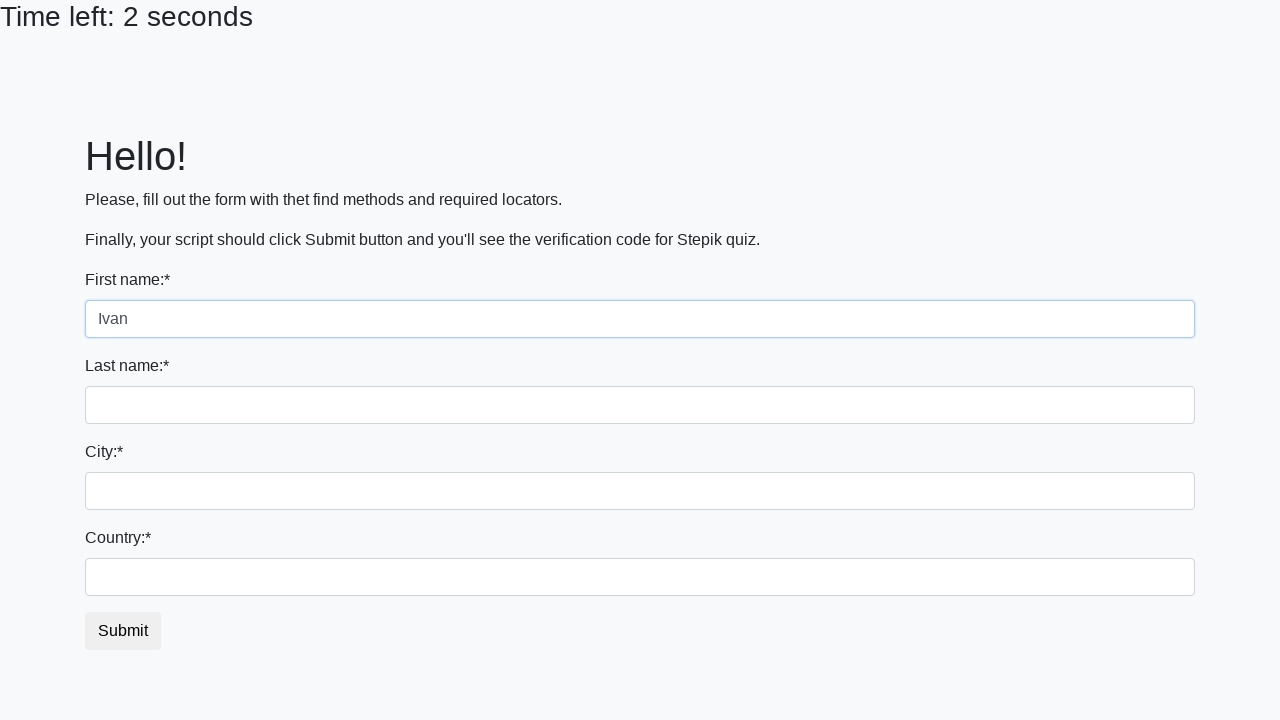

Filled last name field with 'Petrov' on input[name='last_name']
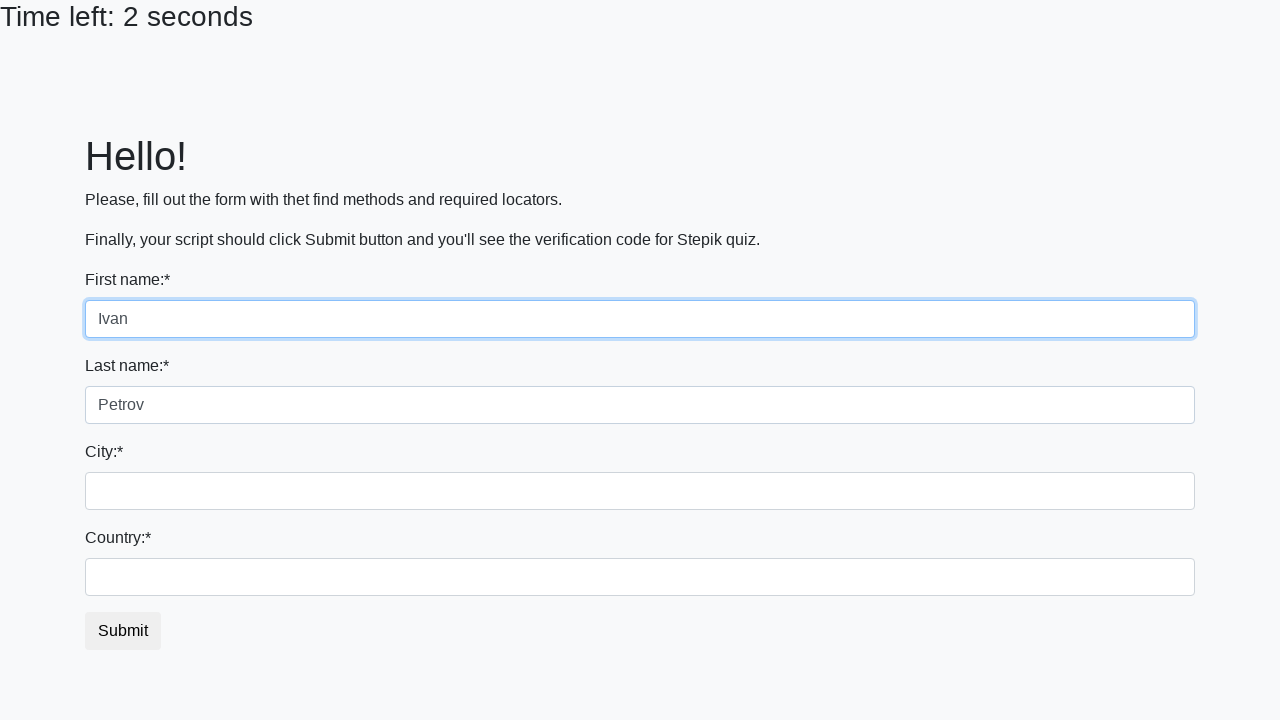

Filled city field with 'Smolensk' on .city
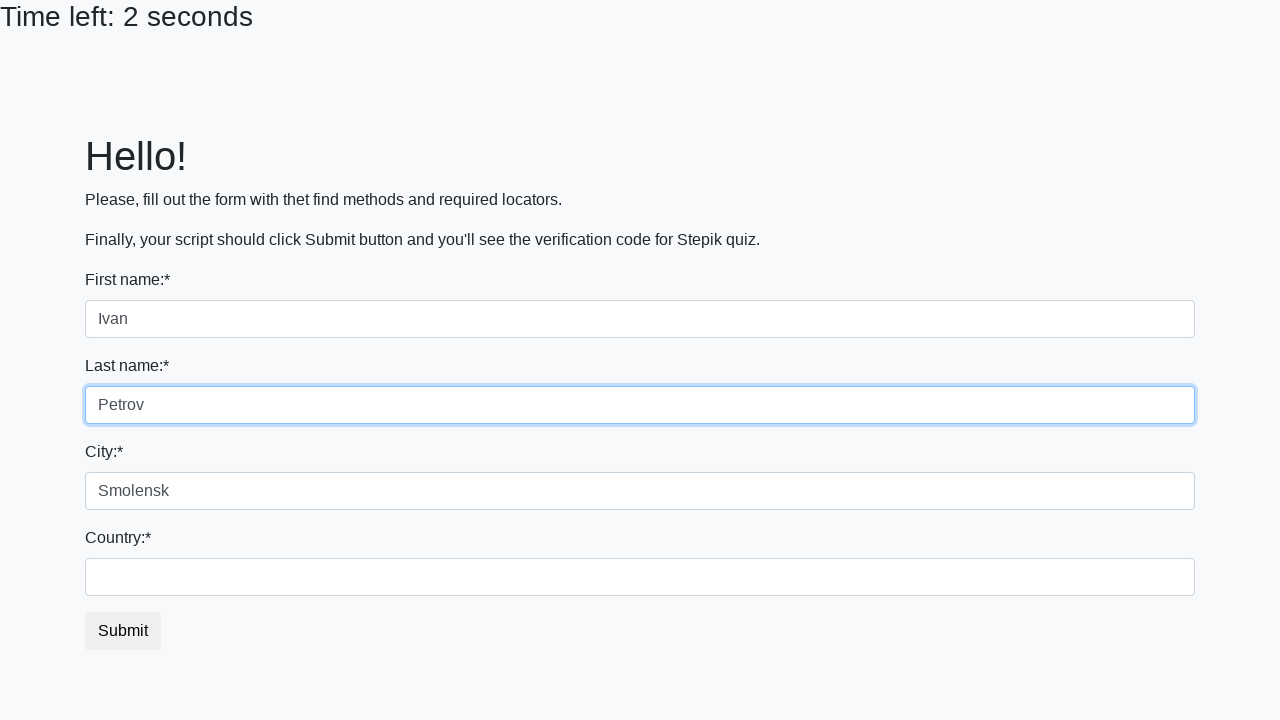

Filled country field with 'Russia' on #country
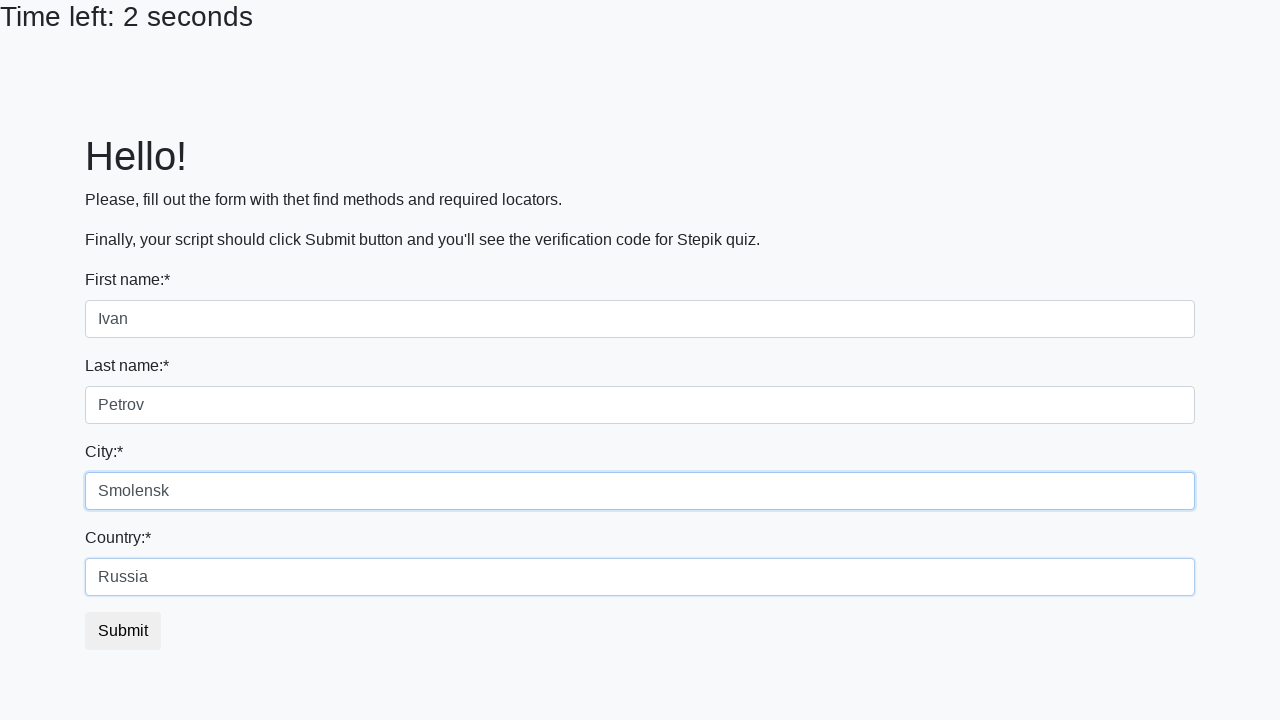

Clicked submit button to submit the form at (123, 631) on button.btn
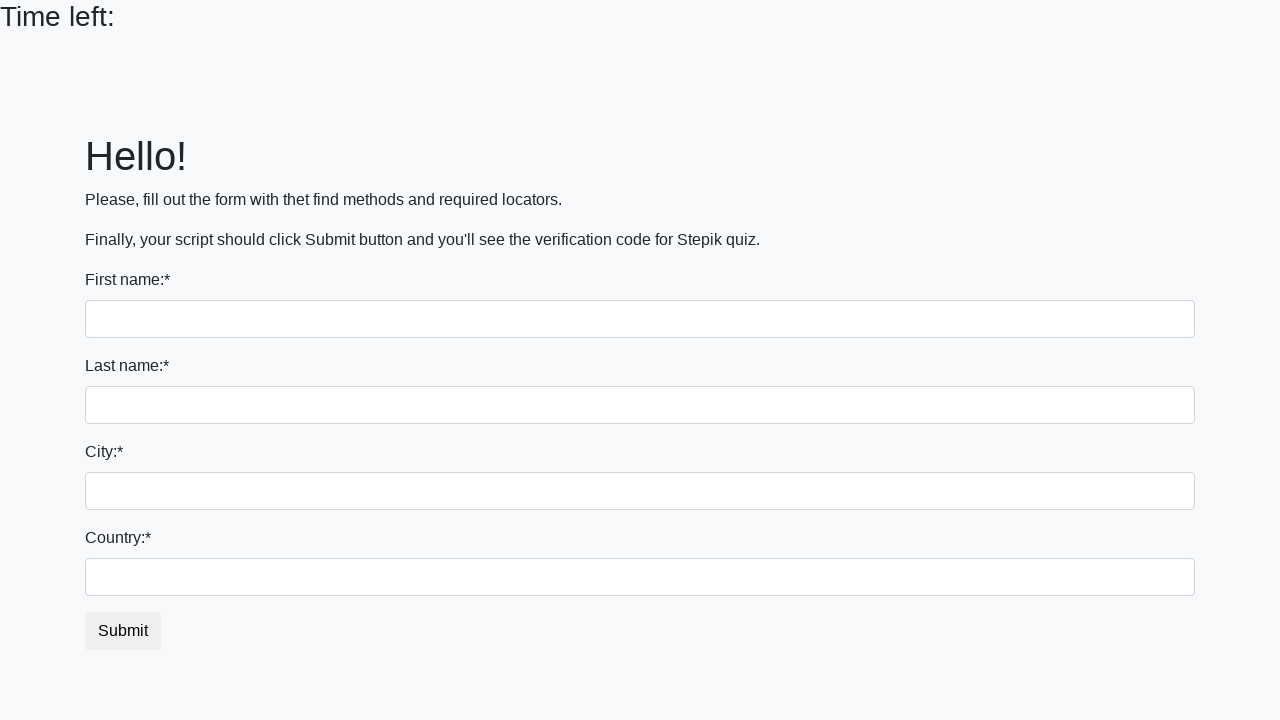

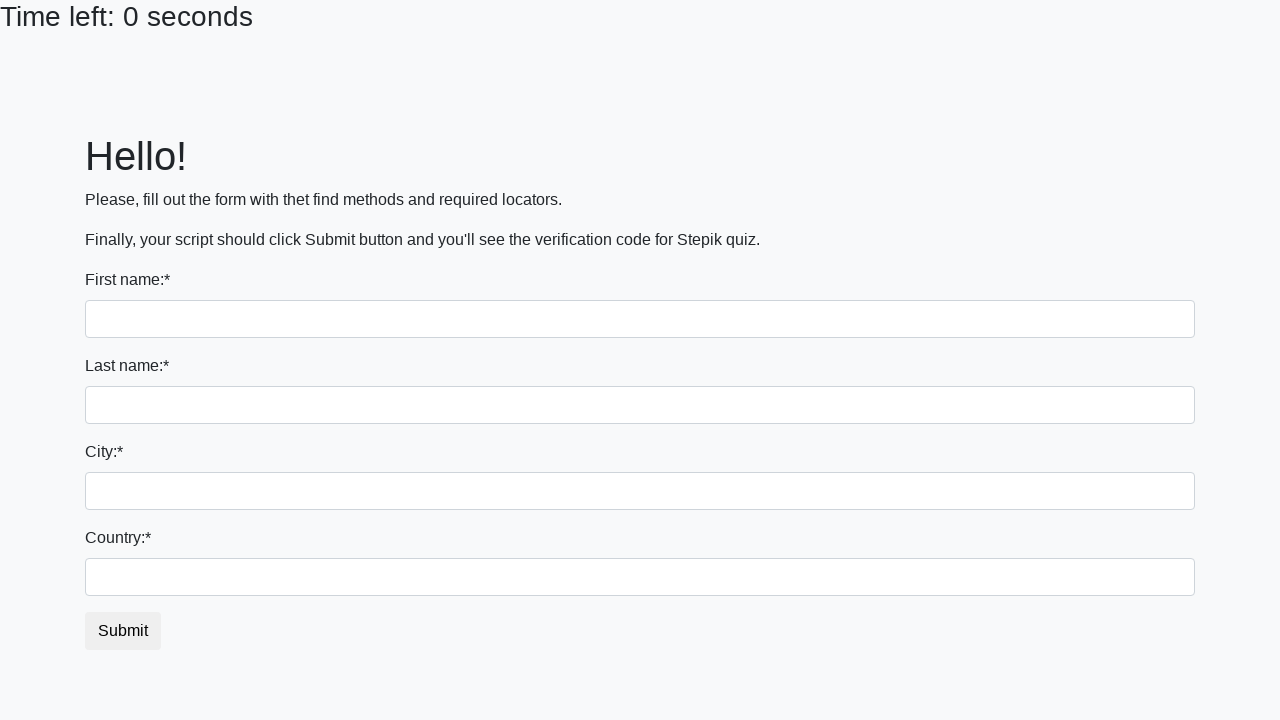